Tests drag and drop functionality by dragging an element to a drop zone

Starting URL: https://www.leafground.com/drag.xhtml

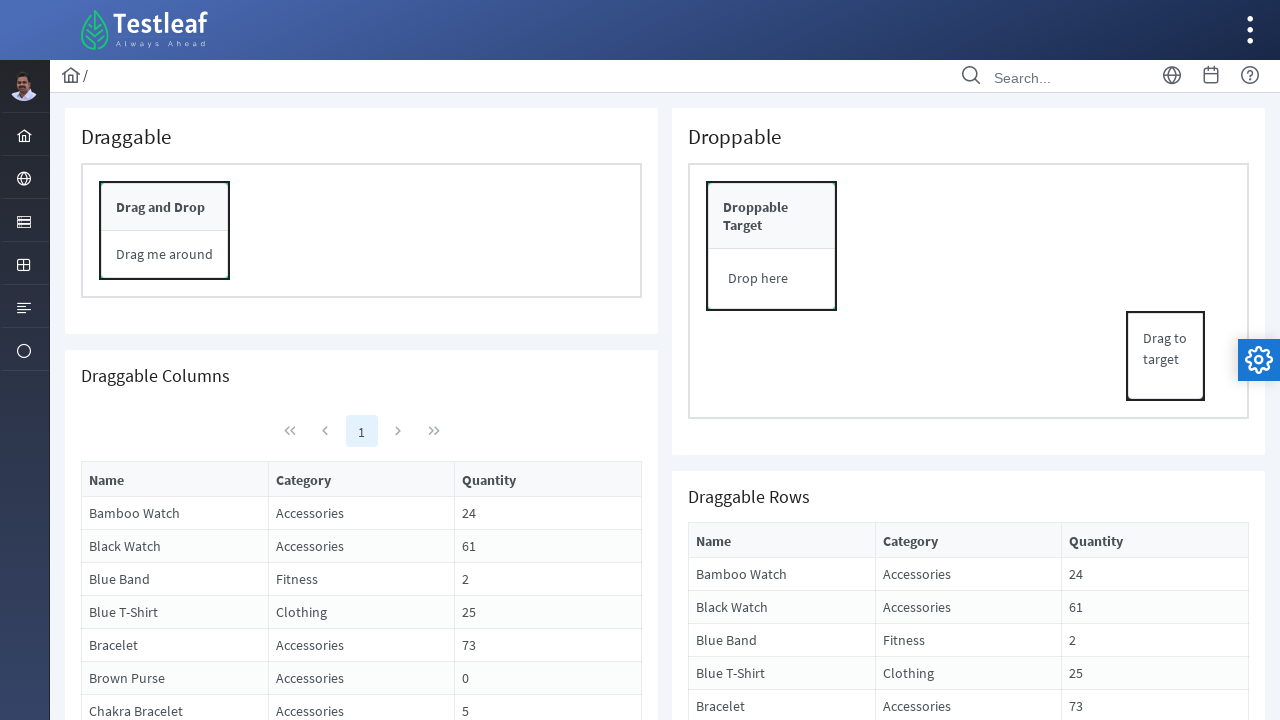

Located the draggable element
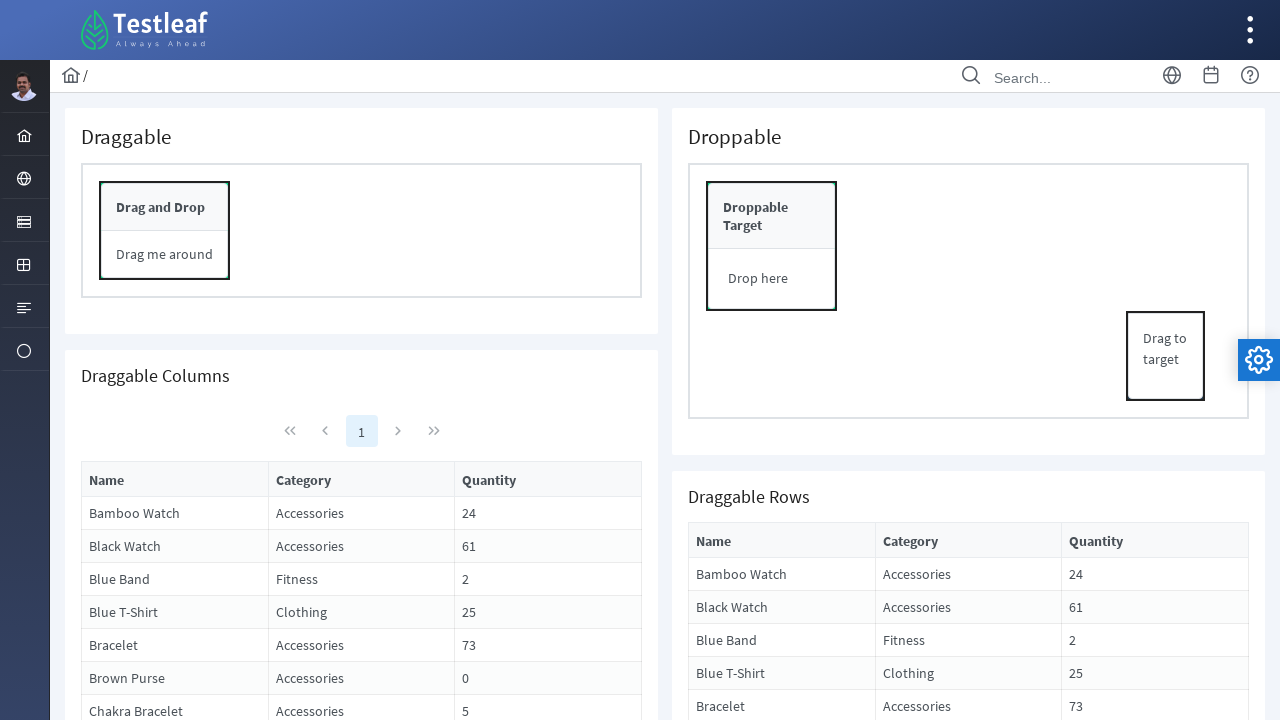

Located the drop zone target
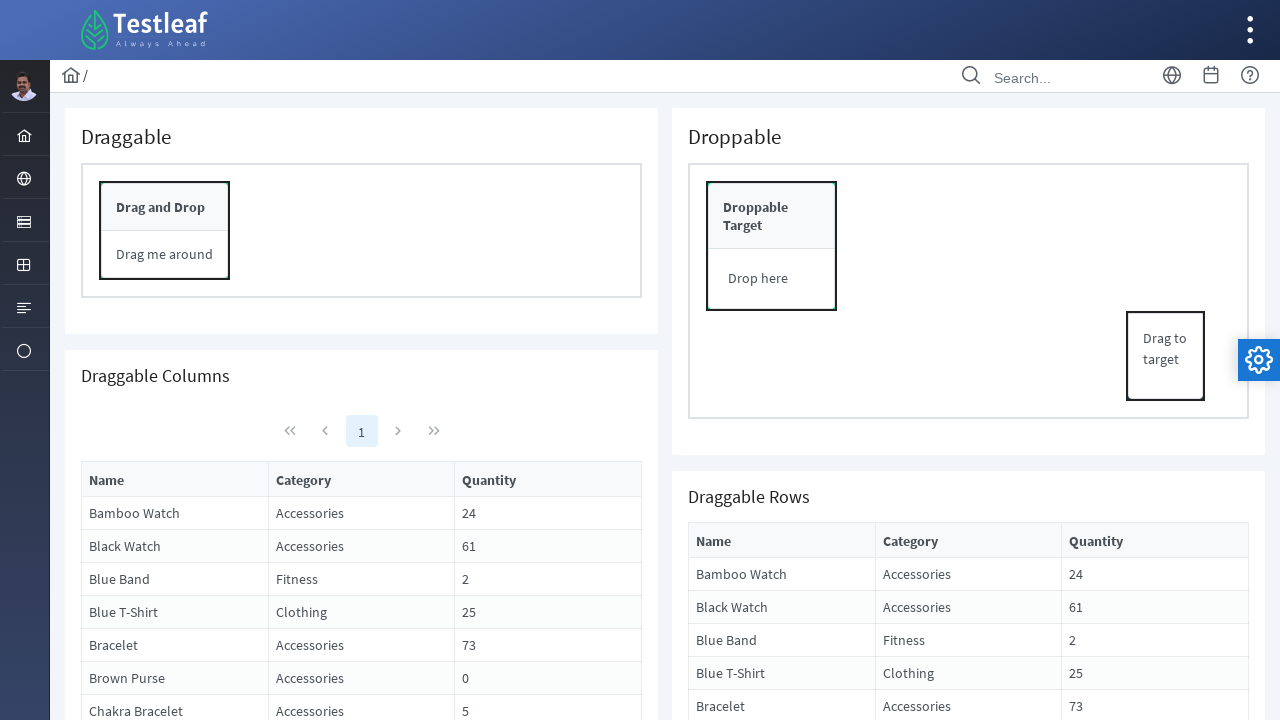

Dragged element to drop zone at (772, 279)
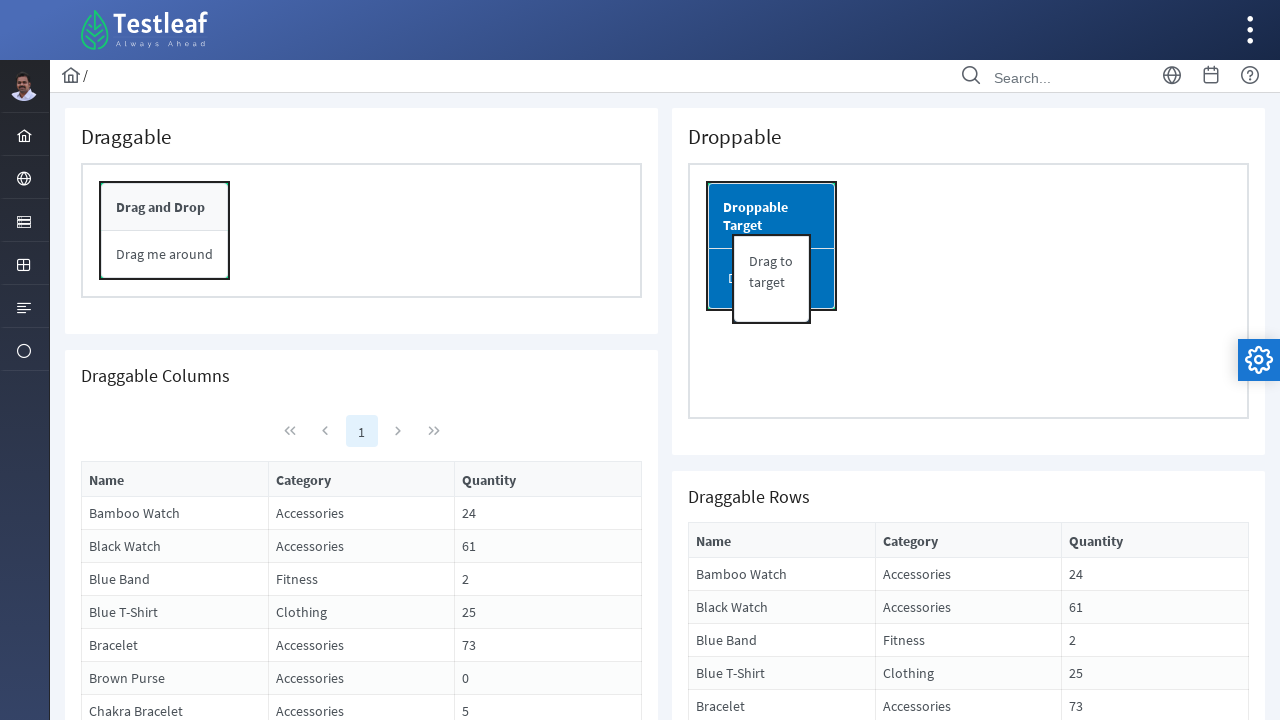

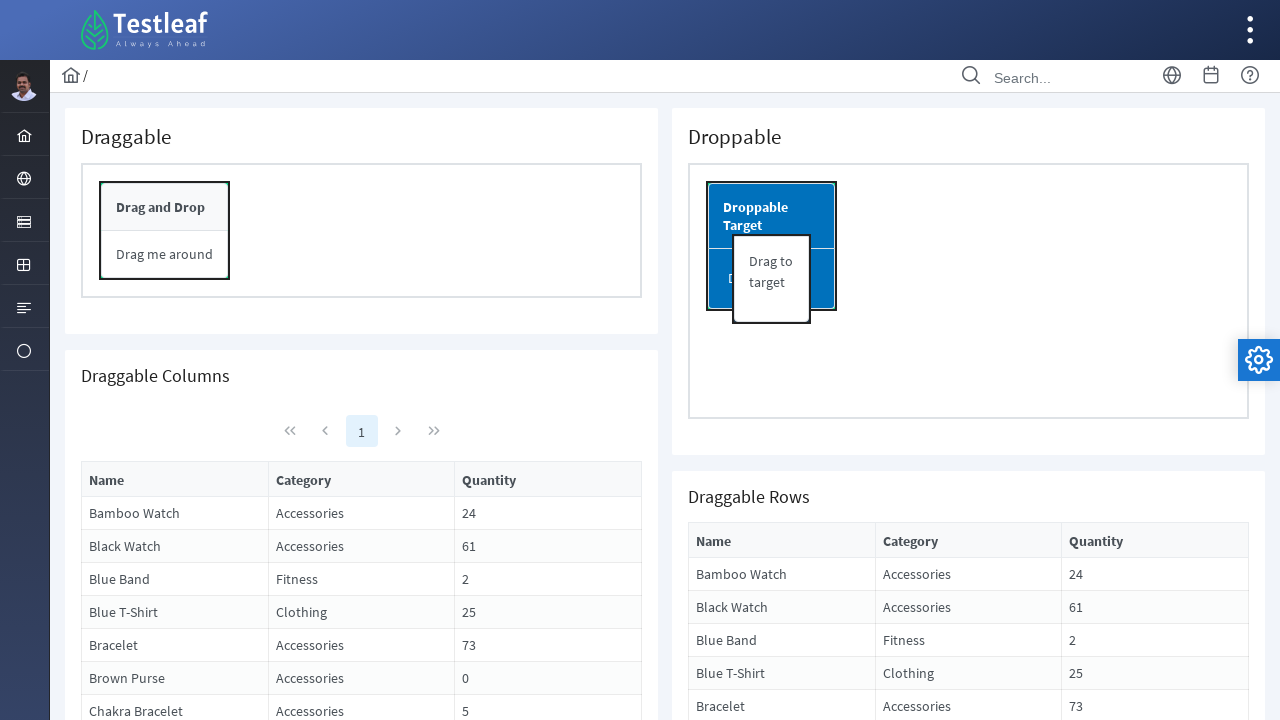